Tests filtering list items by text content - clicks on listitem containing "Locating elements"

Starting URL: https://playwright.dev/python/docs/locators

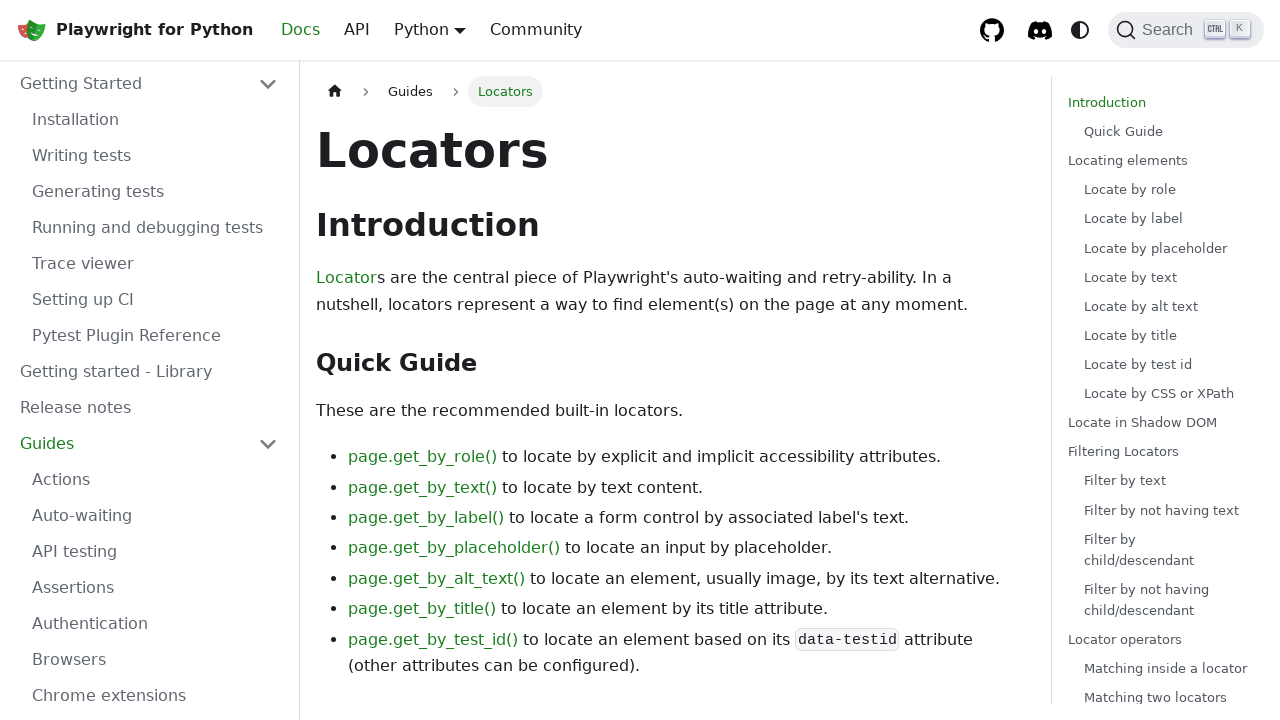

Navigated to Playwright locators documentation page
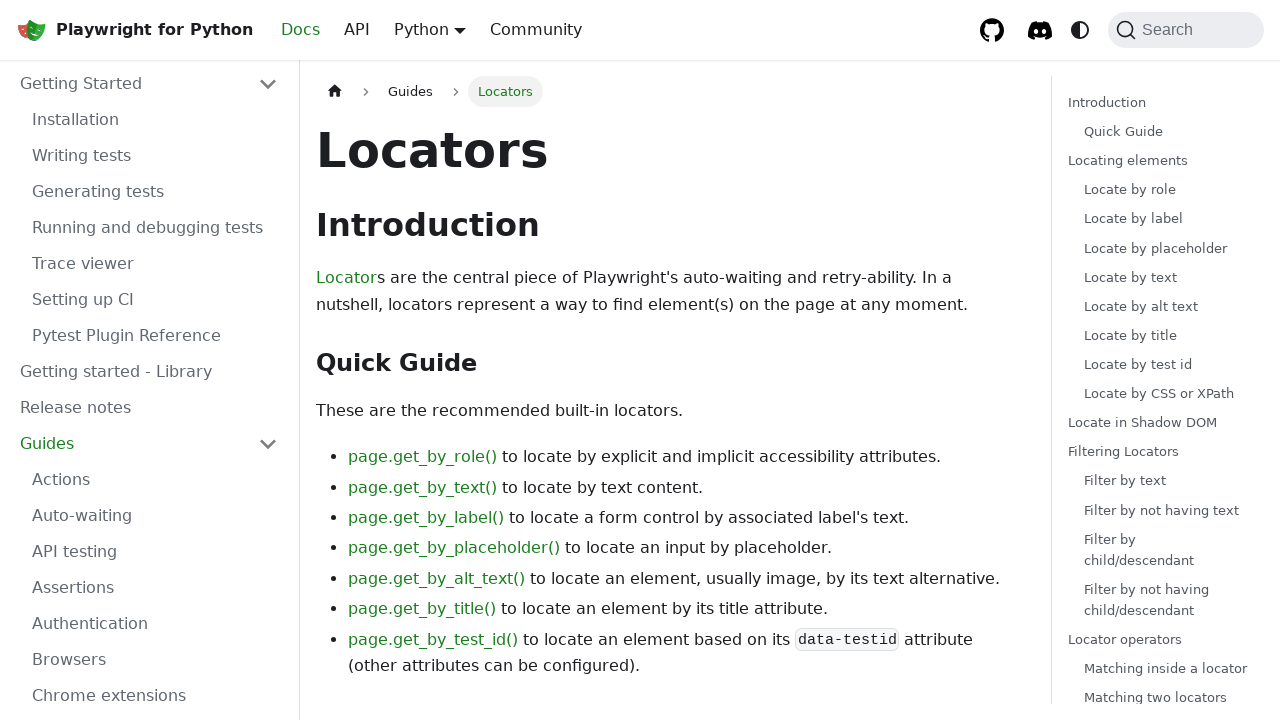

Clicked on listitem containing 'Locating elements' at (1162, 277) on internal:role=listitem >> internal:has-text="Locating elements"i
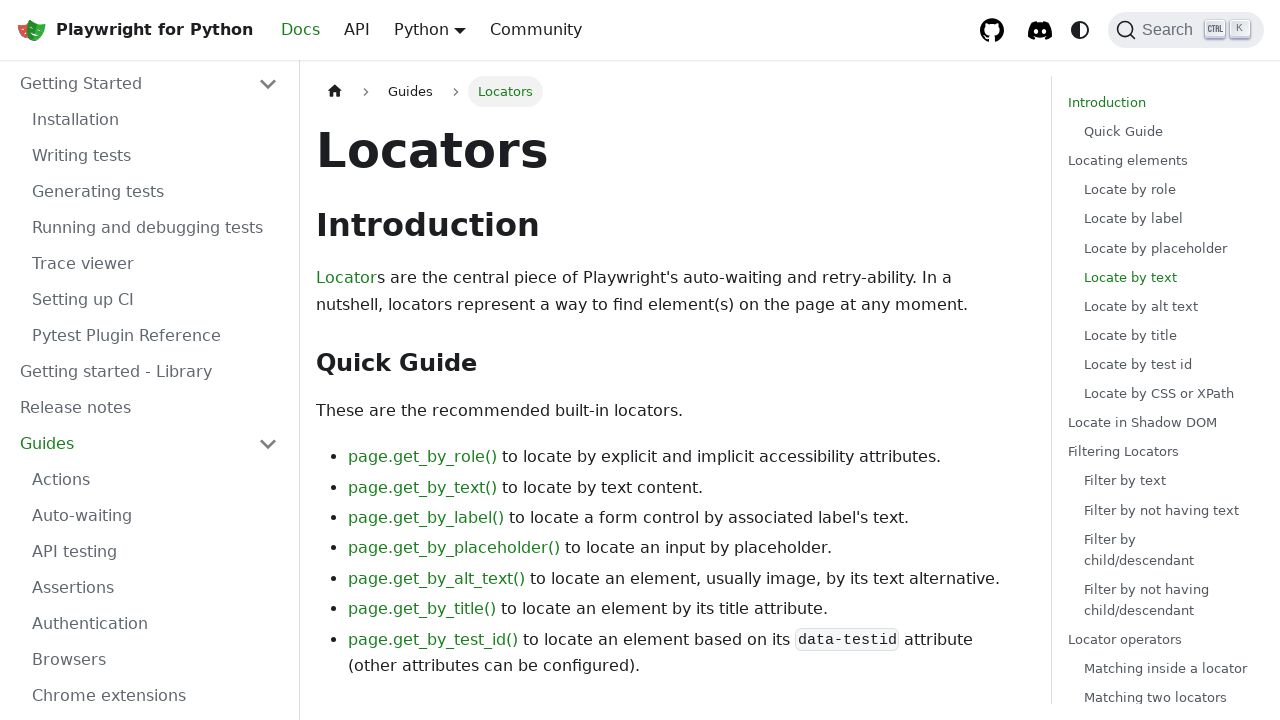

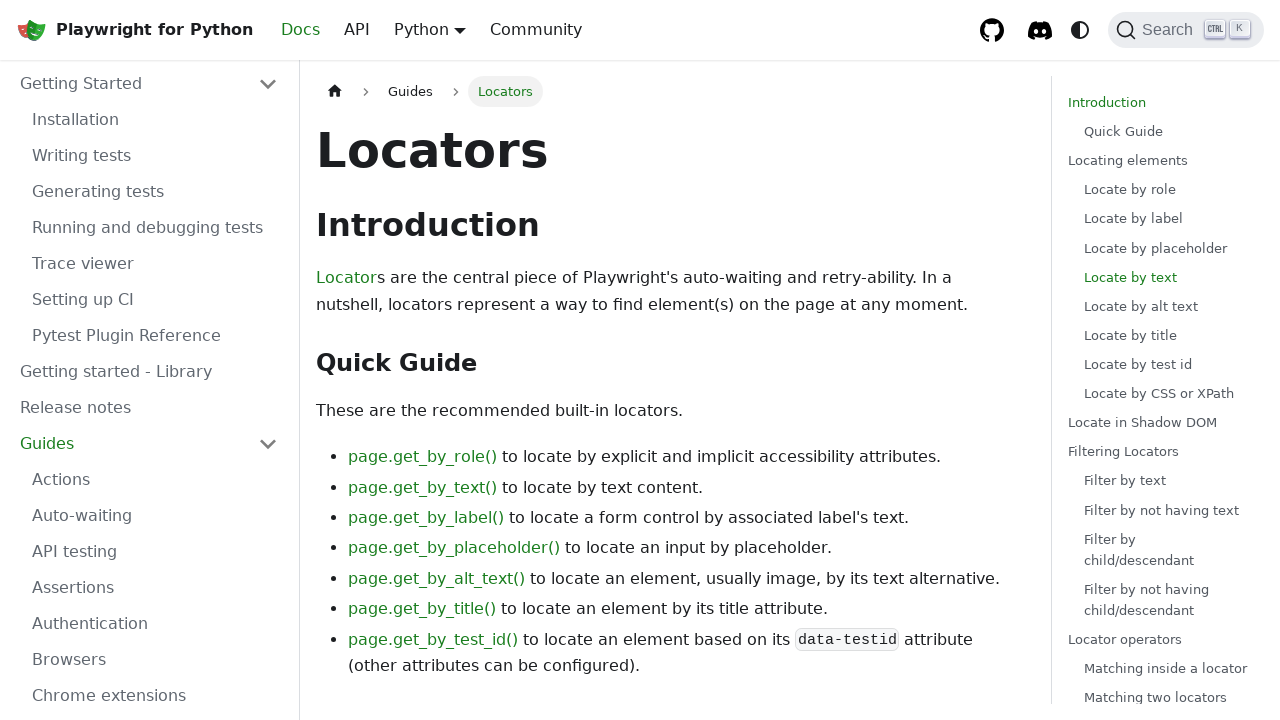